Tests basic form by entering email, password, selecting checkbox and submitting the form

Starting URL: http://automationbykrishna.com/

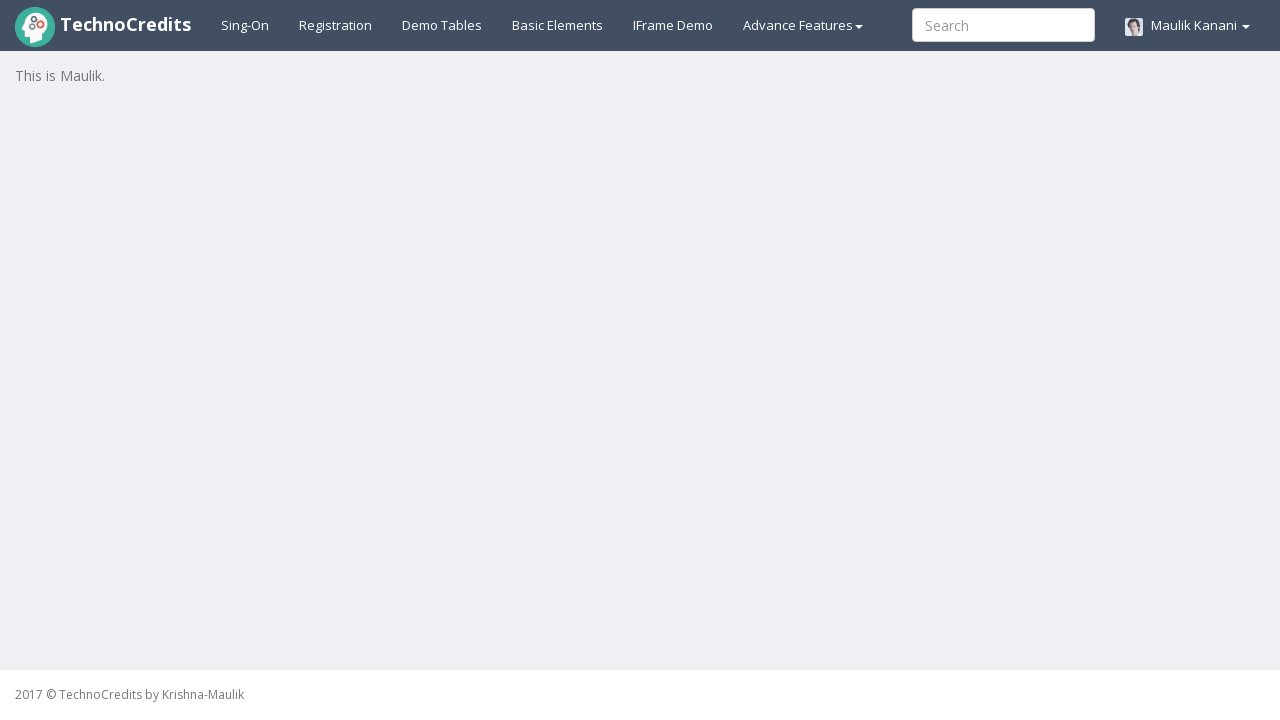

Clicked on basic elements link at (558, 25) on xpath=//a[@id='basicelements']
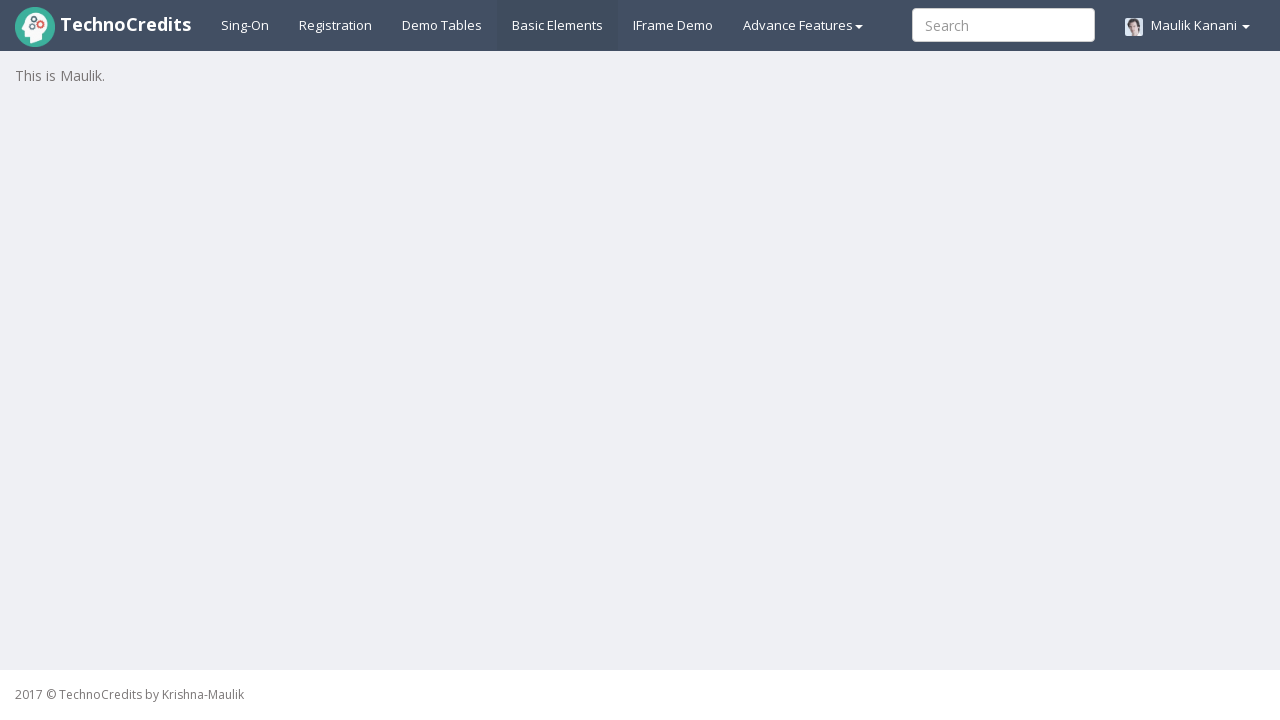

Waited 3 seconds for page to load
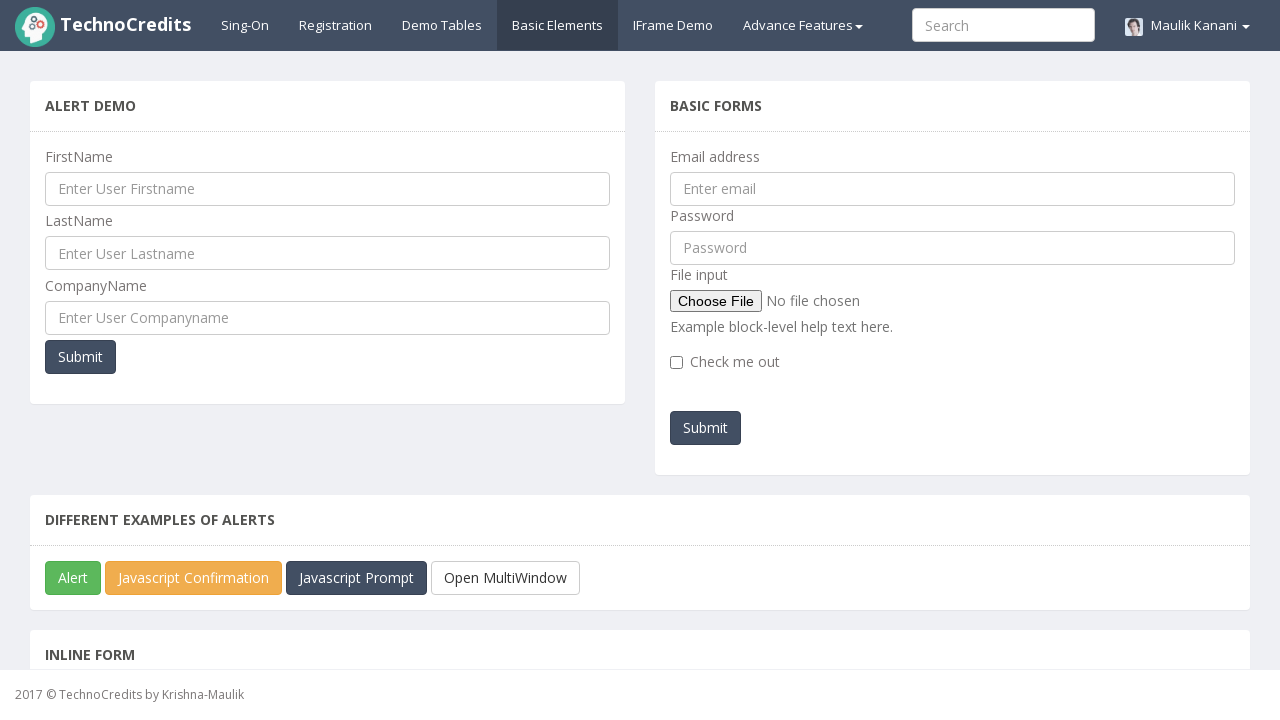

Entered email address 'savi172@gmail.com' on //input[@name='emailId']
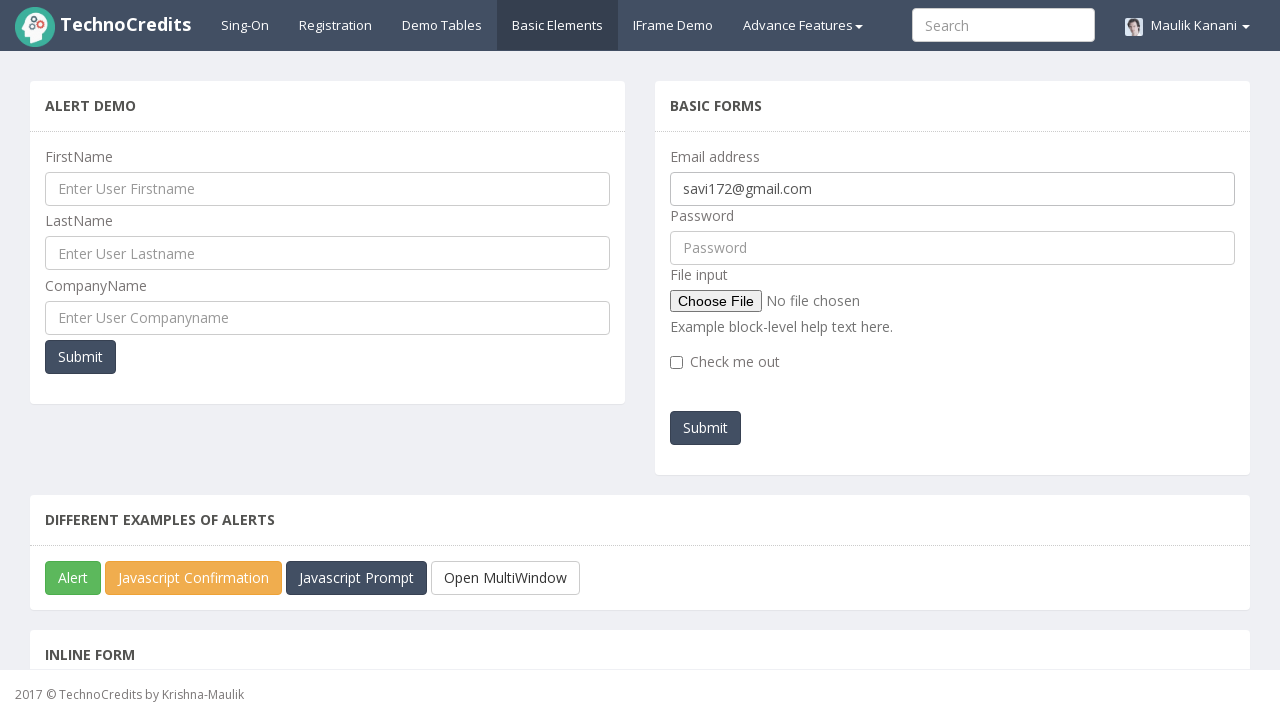

Entered password '123456719' on #pwd
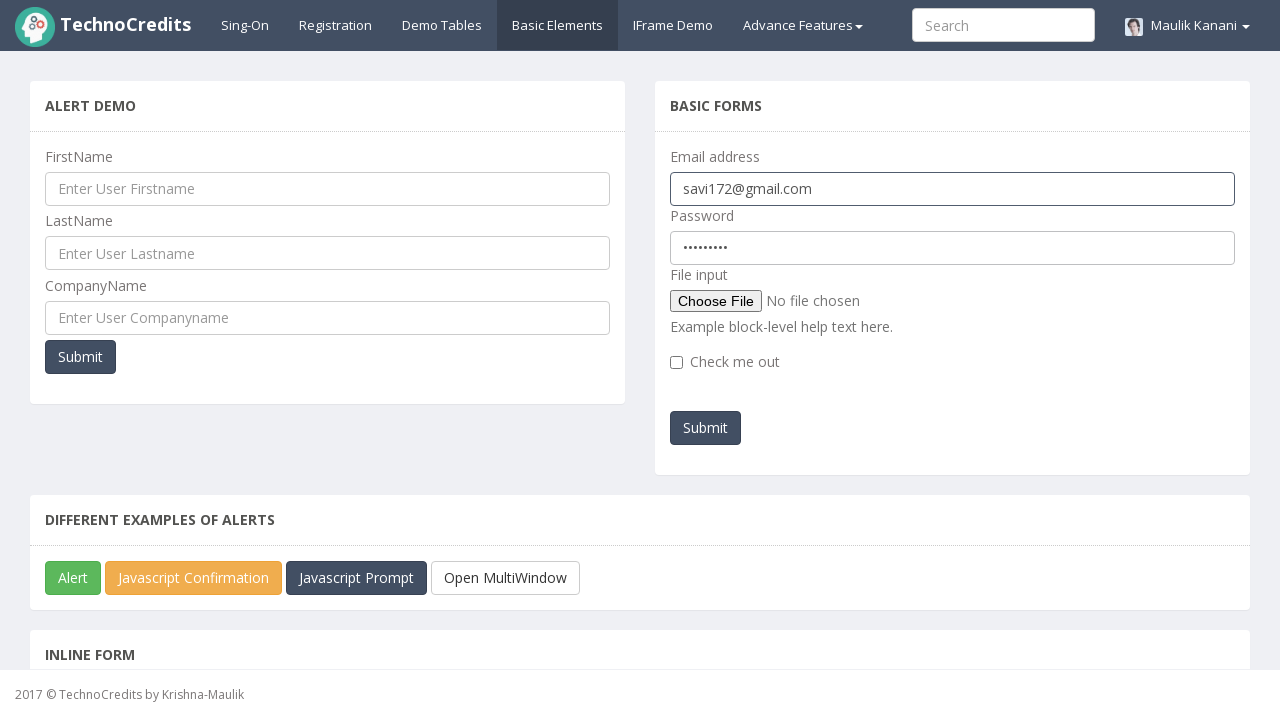

Selected the checkbox at (676, 362) on xpath=//div[@name='secondSegment']//input[@type='checkbox']
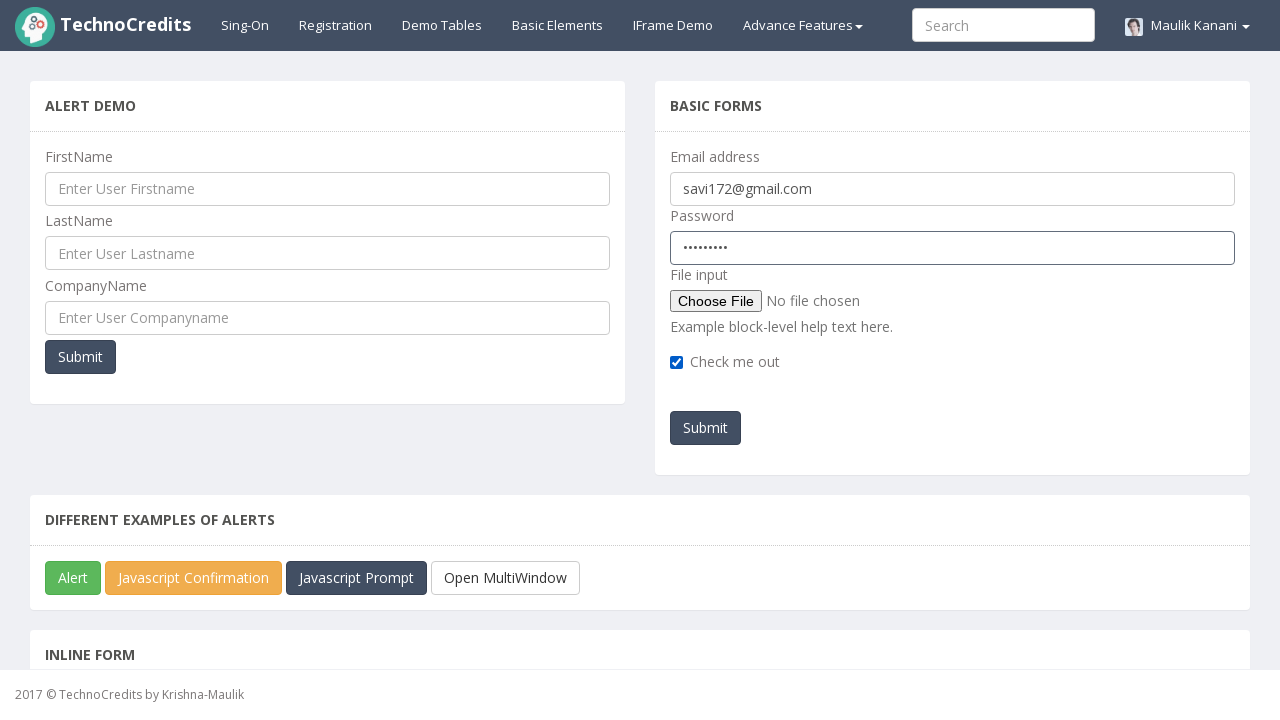

Clicked submit button at (80, 357) on xpath=//button[@onclick='myFunctionPopUp()']
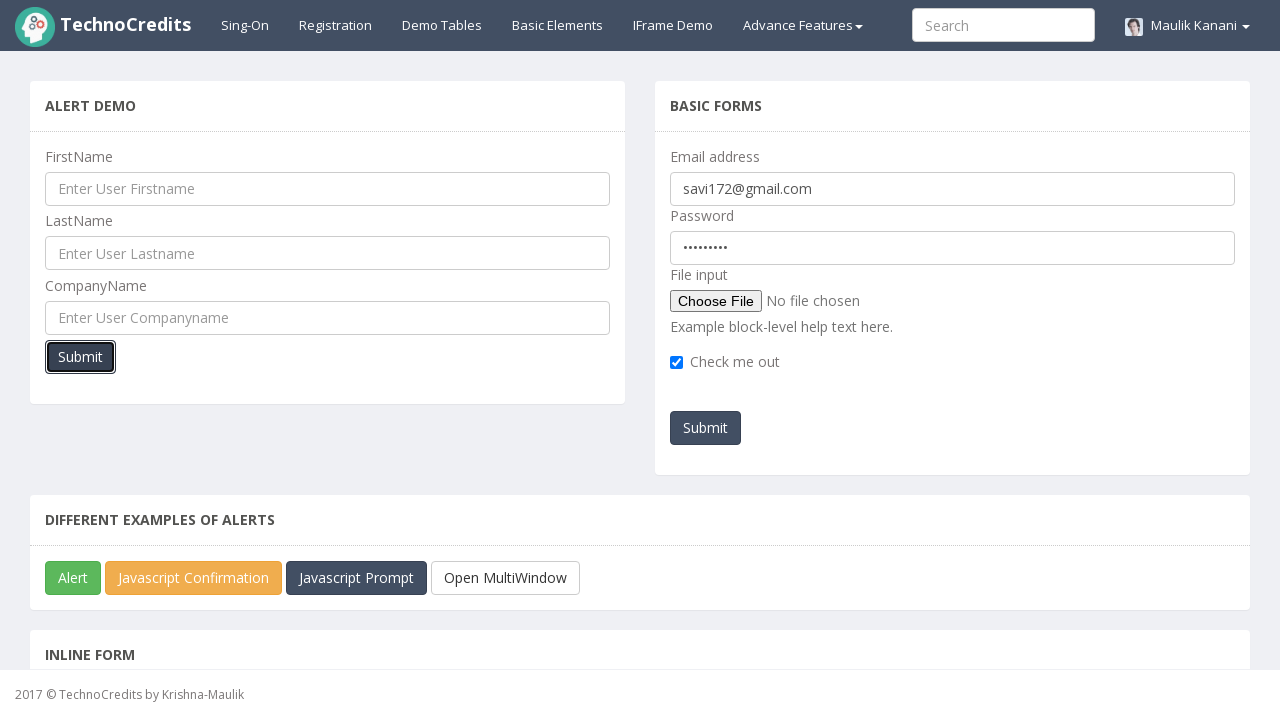

Accepted alert dialog
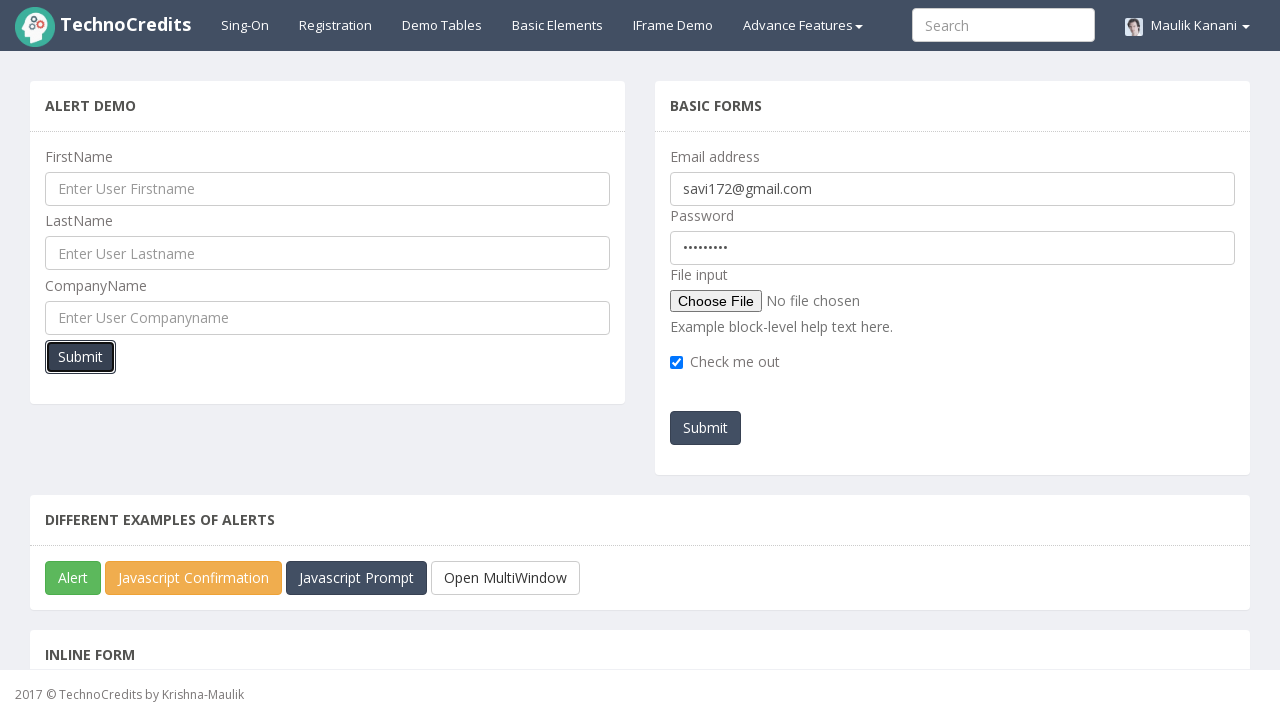

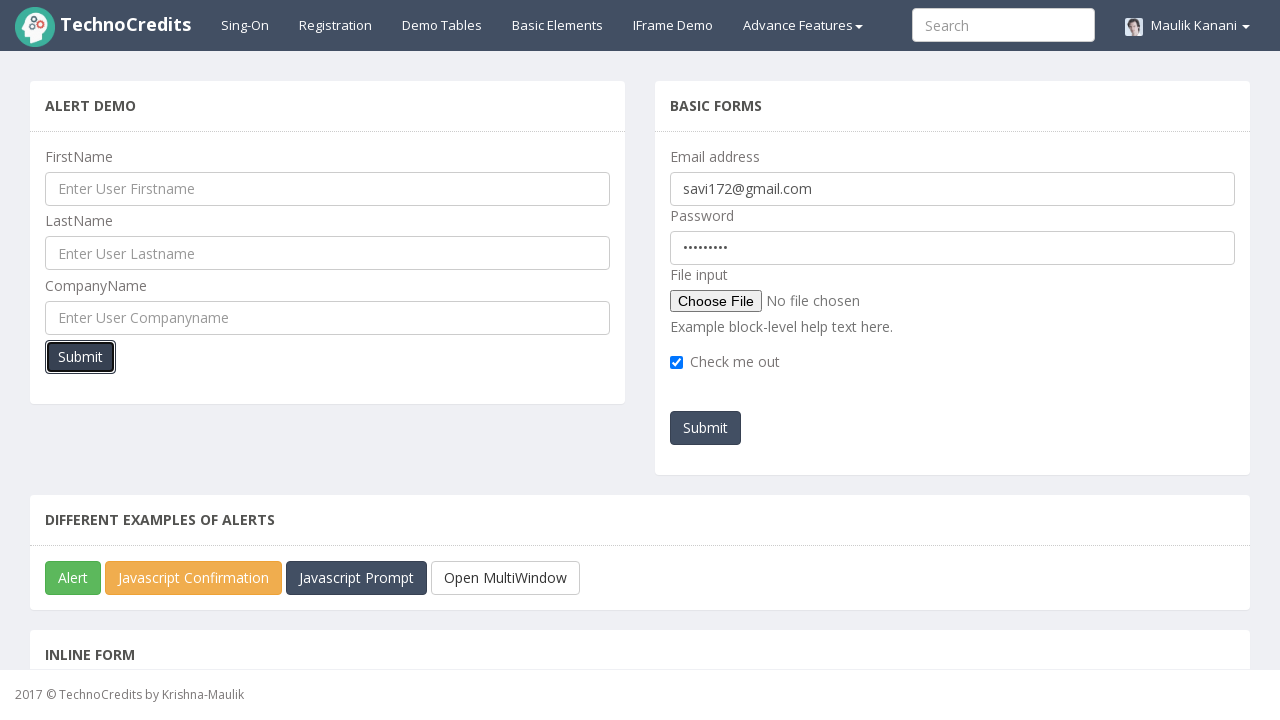